Navigates to WebdriverIO homepage and verifies the subtitle text element is displayed

Starting URL: https://webdriver.io

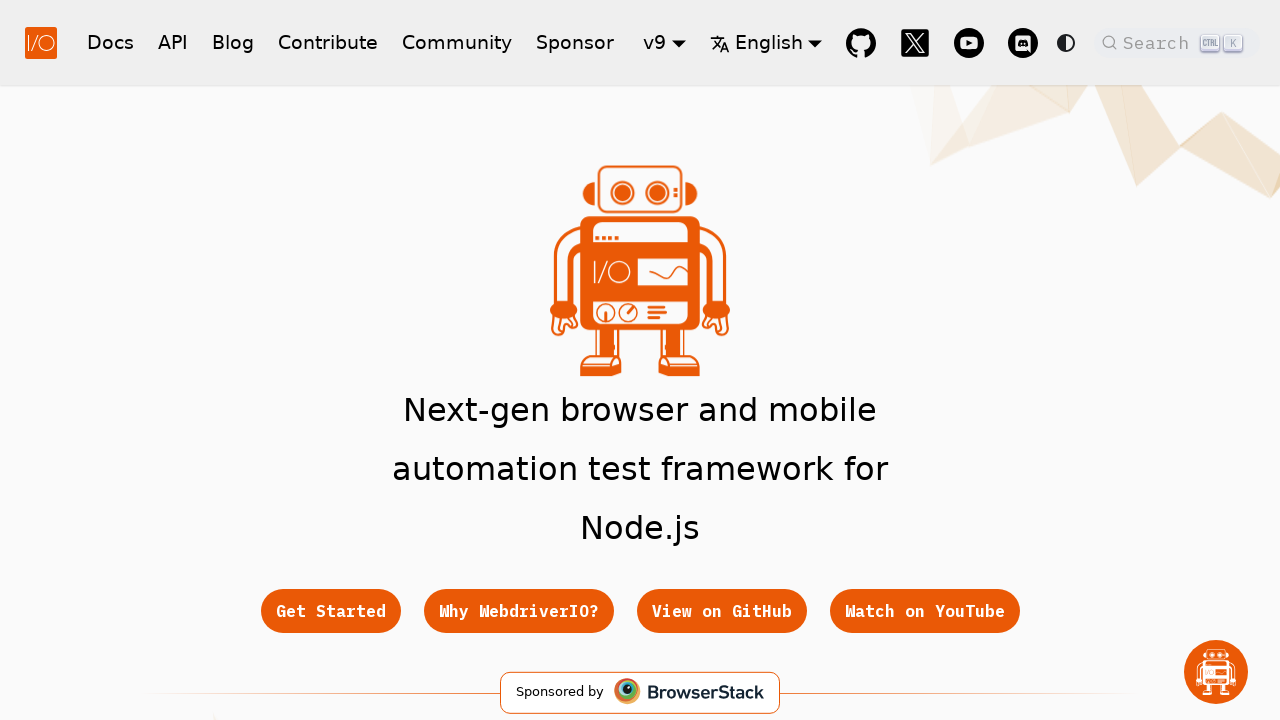

Navigated to WebdriverIO homepage
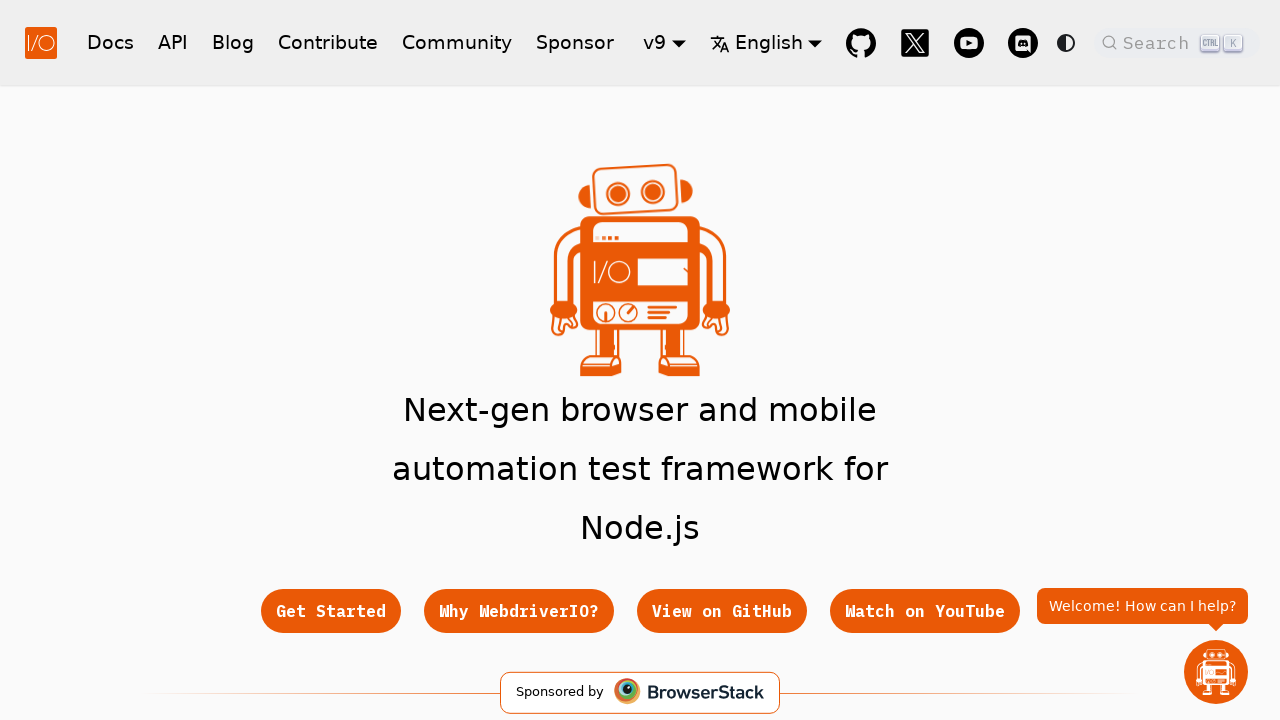

Located subtitle element with selector '.hero__subtitle'
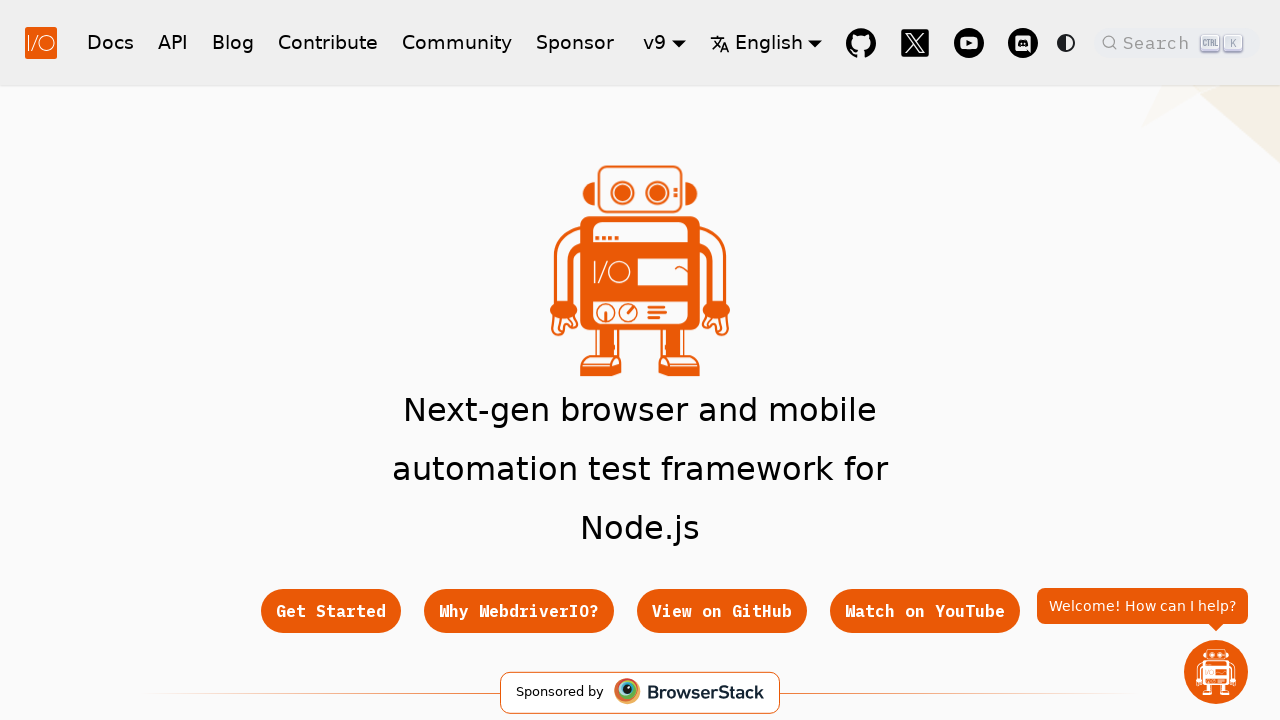

Subtitle element is now visible
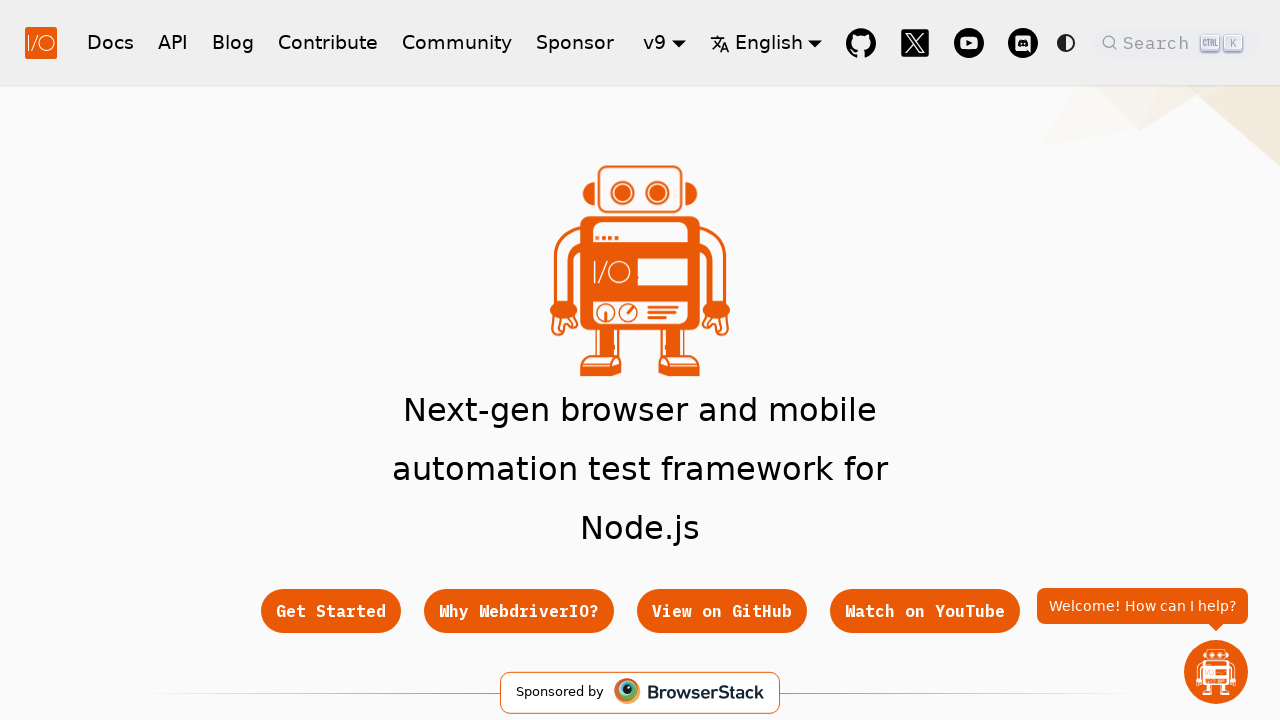

Verified subtitle text element is displayed
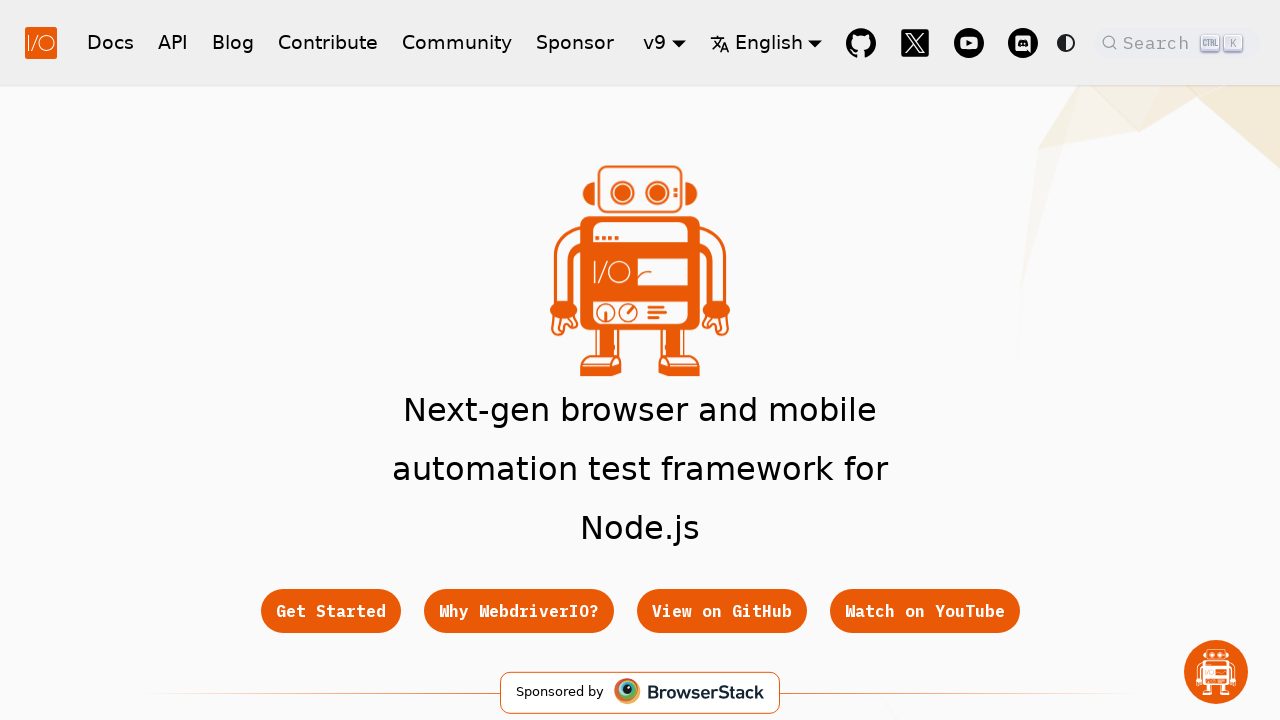

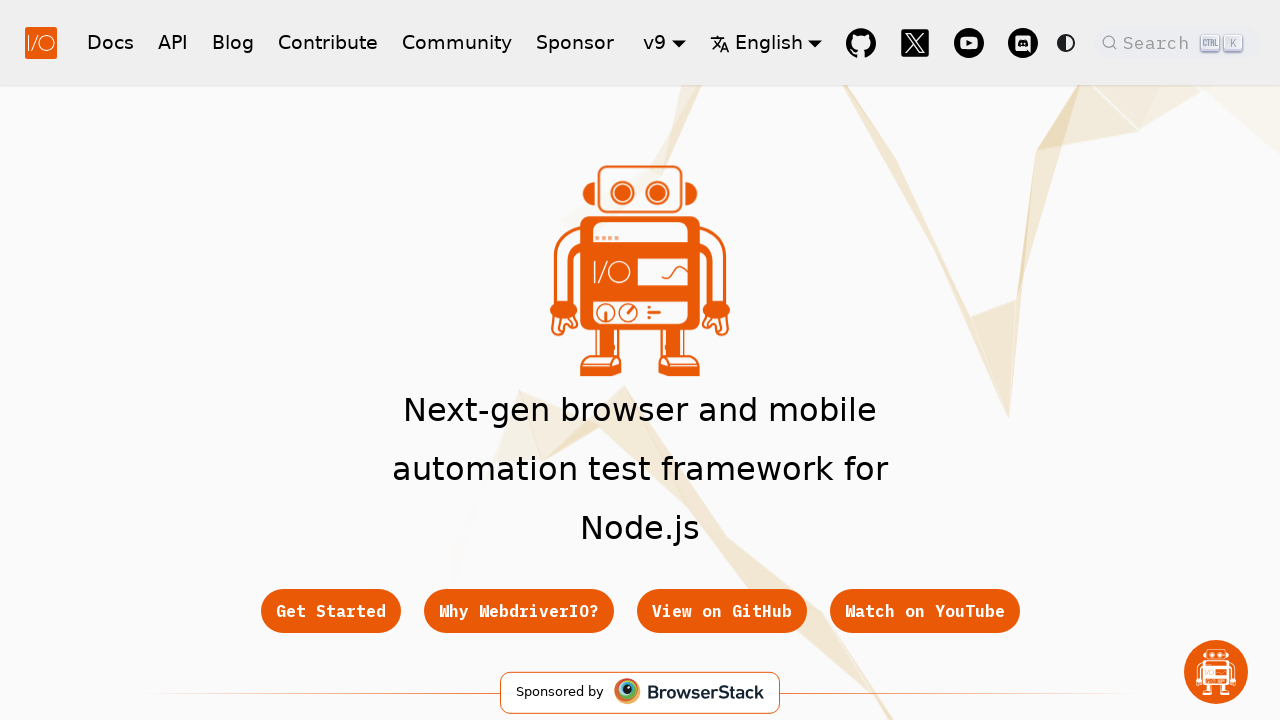